Tests that clearing and typing in a text field updates DOM property but not DOM attribute for string values

Starting URL: http://watir.com/examples/forms_with_input_elements.html

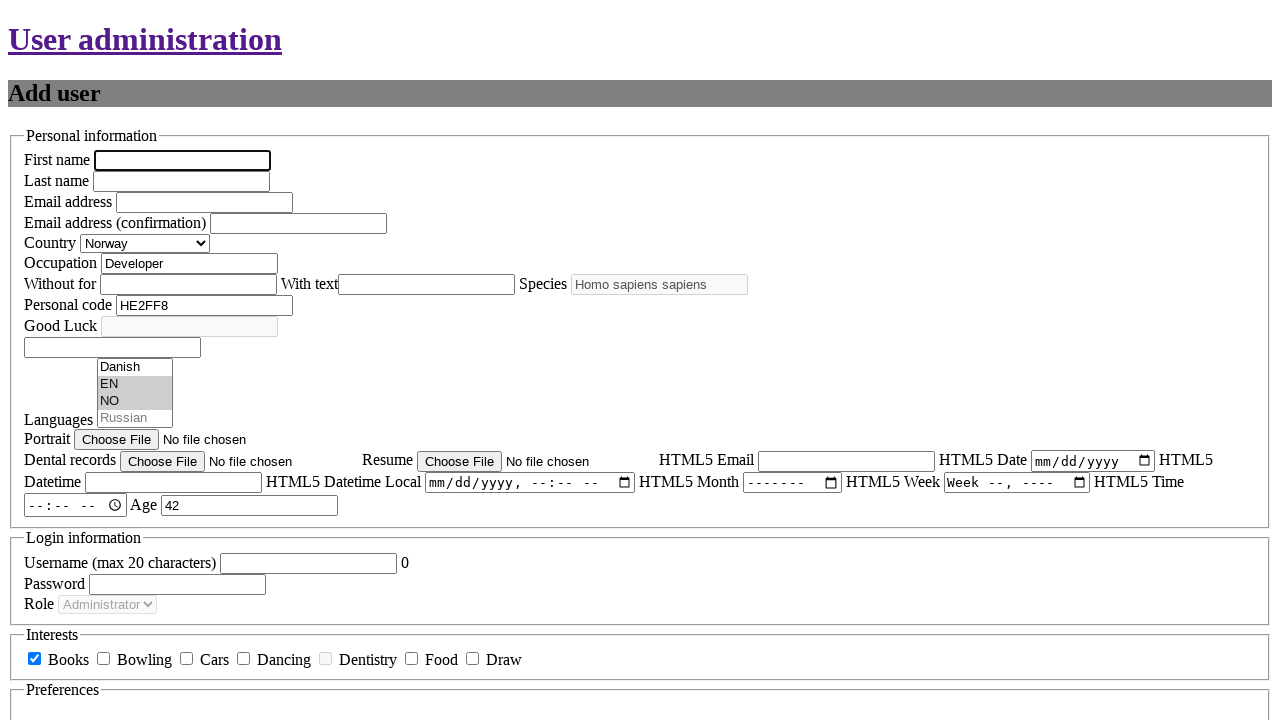

Located occupation input field with id 'new_user_occupation'
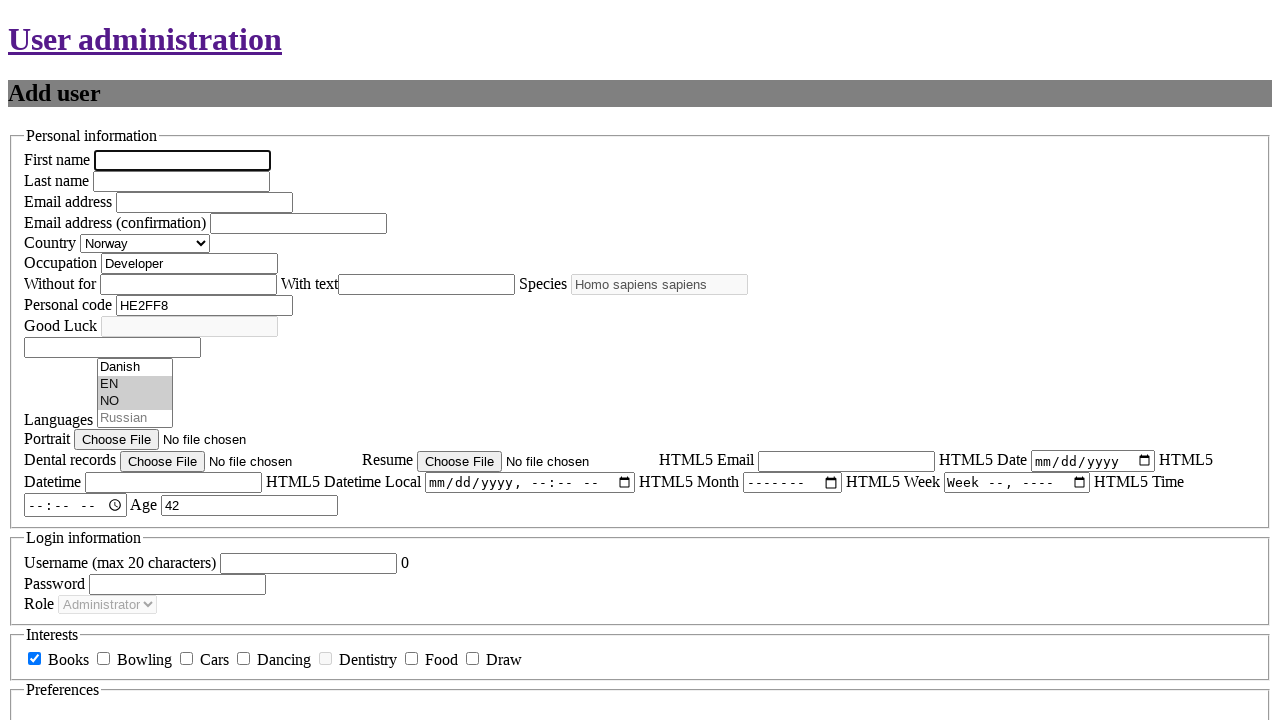

Cleared the occupation input field on #new_user_occupation
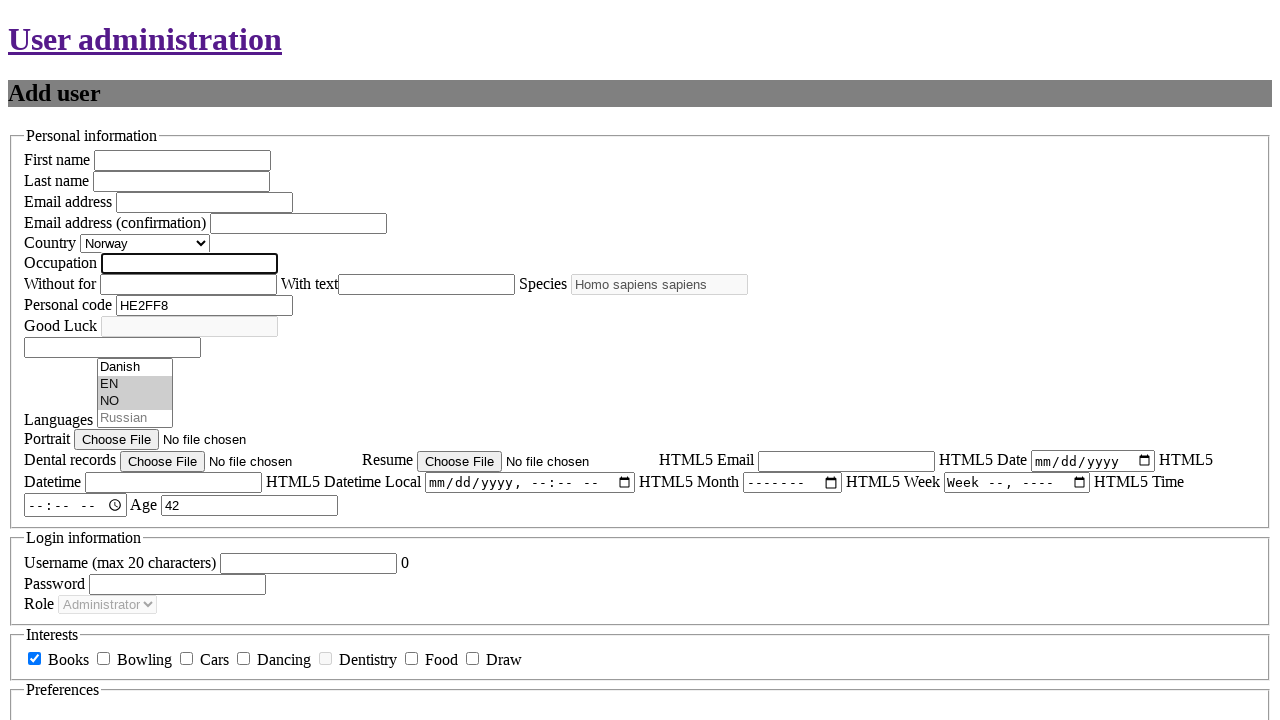

Filled occupation field with 'Engineer' on #new_user_occupation
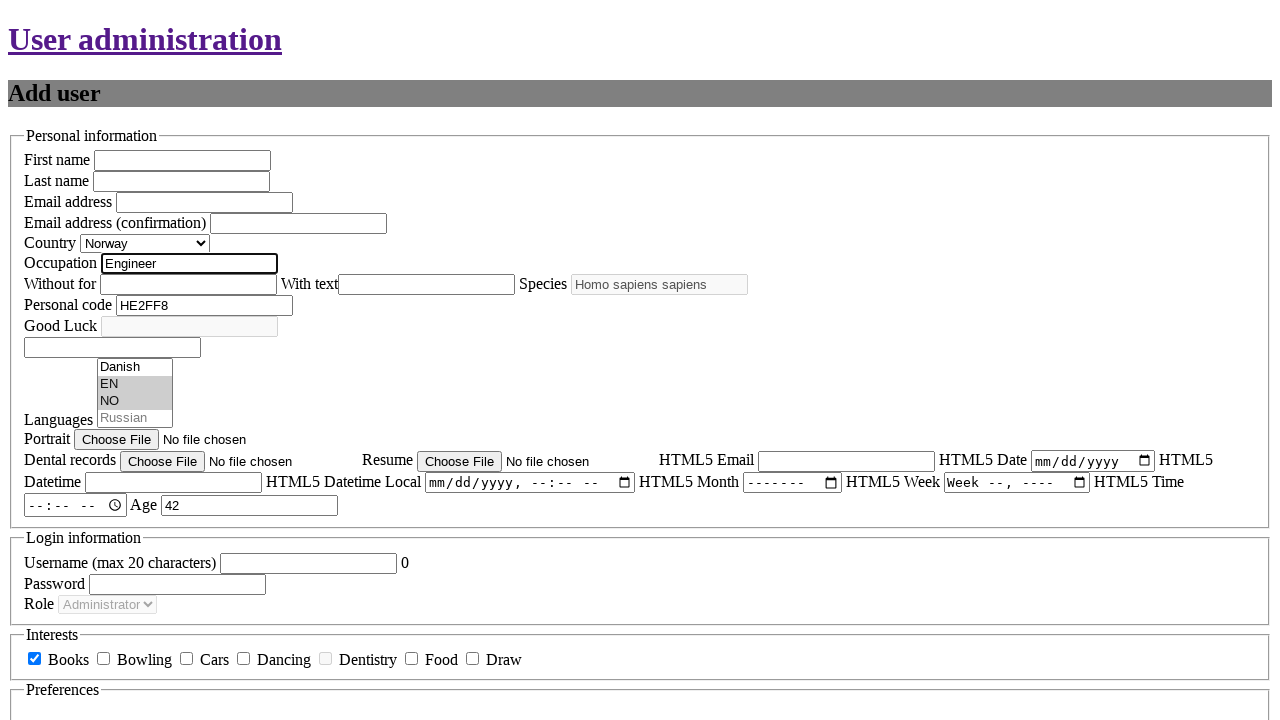

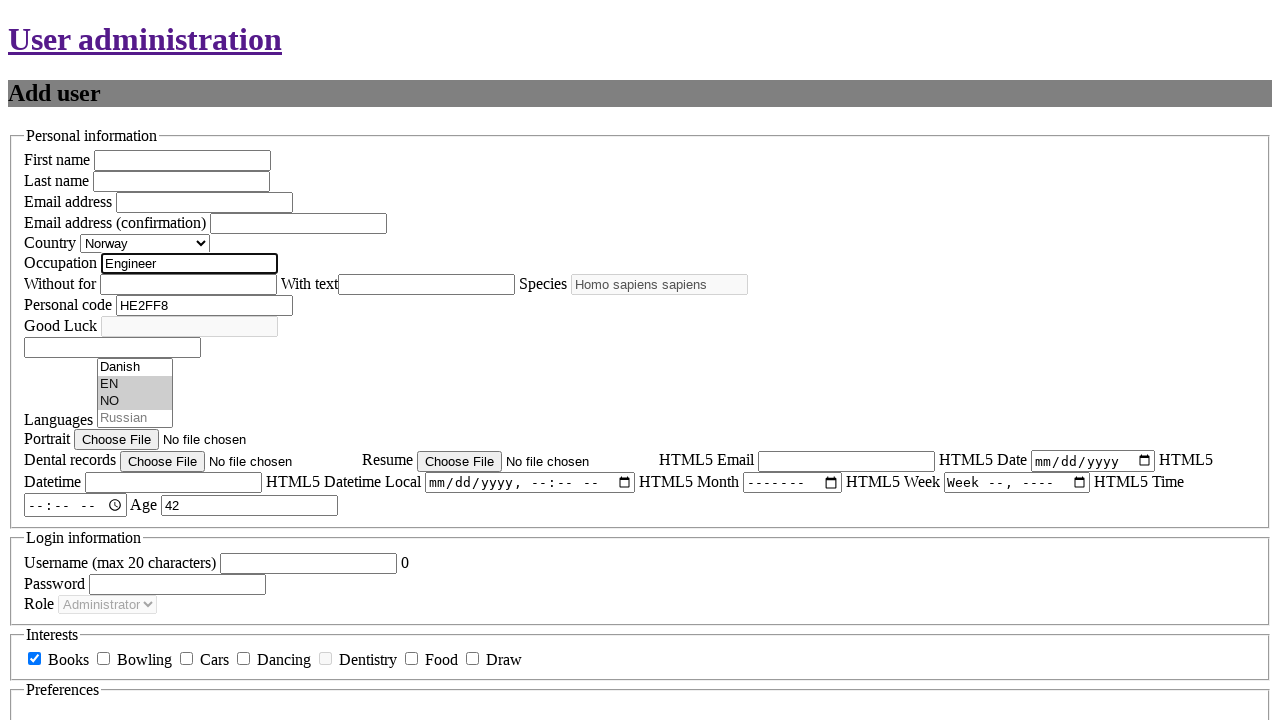